Tests keyboard navigation by filling a form using Tab key to move between fields and typing text into each field.

Starting URL: https://demoqa.com/text-box

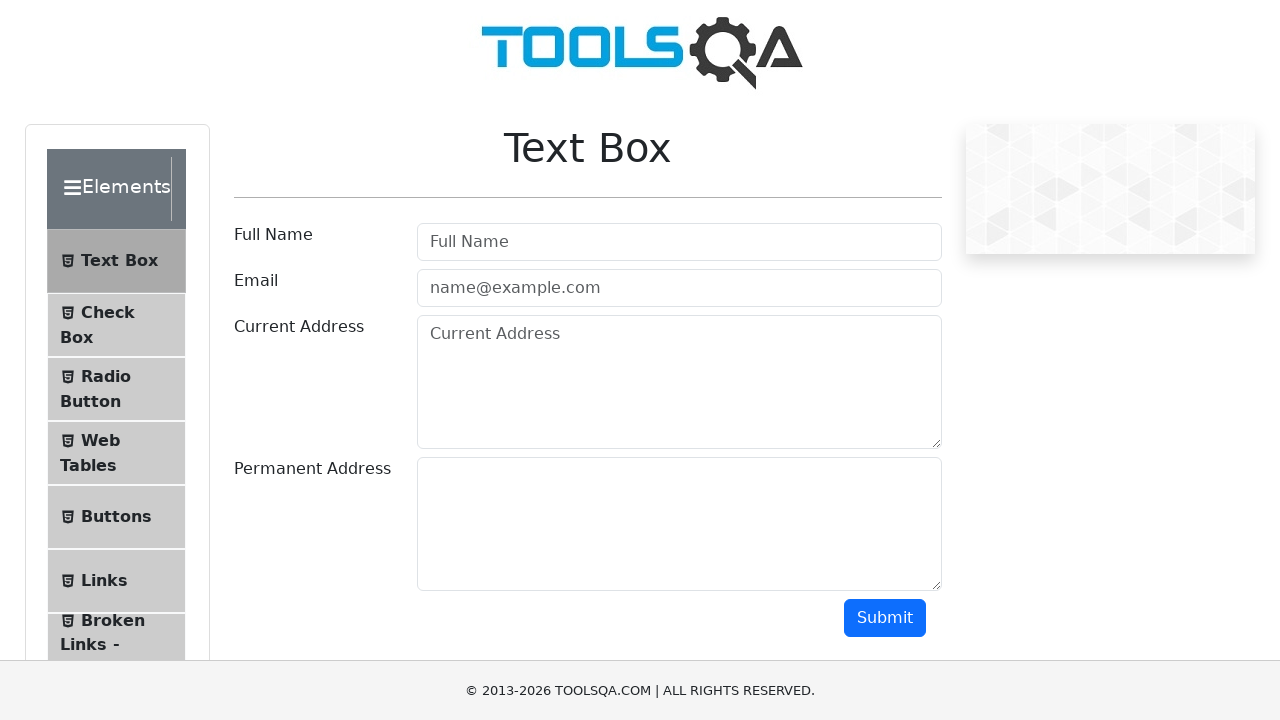

Filled username field with 'Test User' on #userName
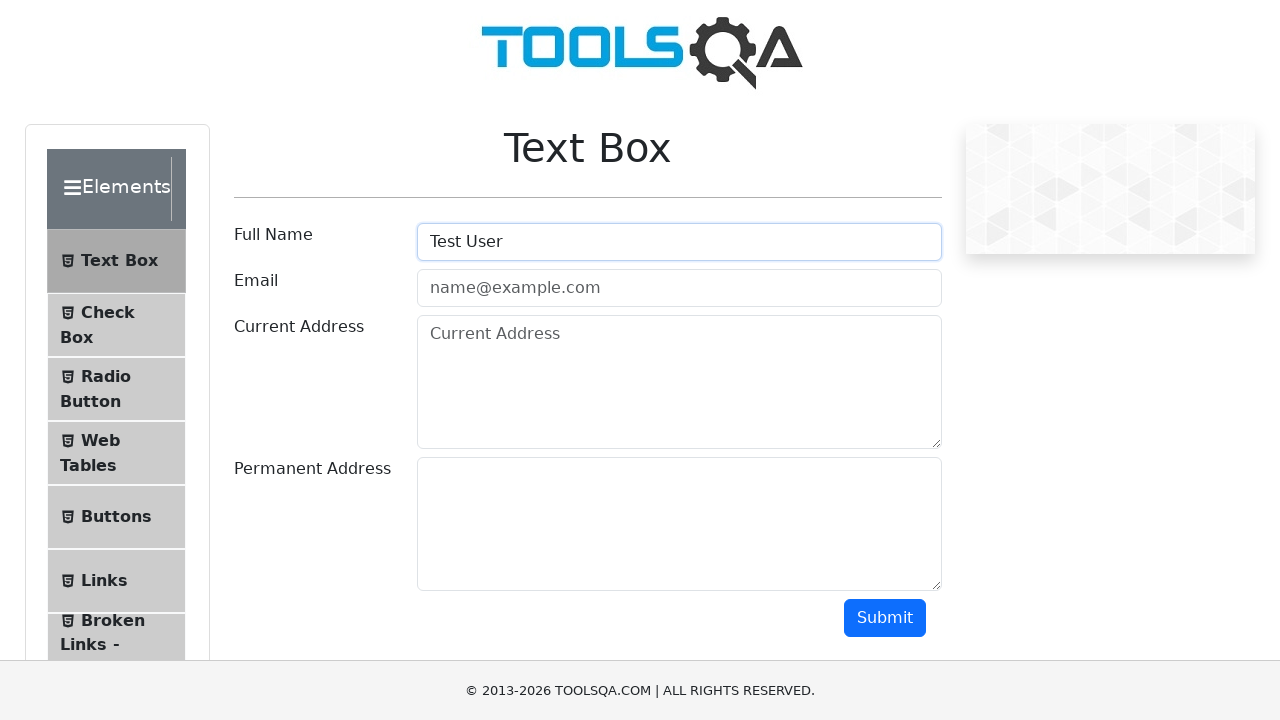

Pressed Tab key to navigate to email field
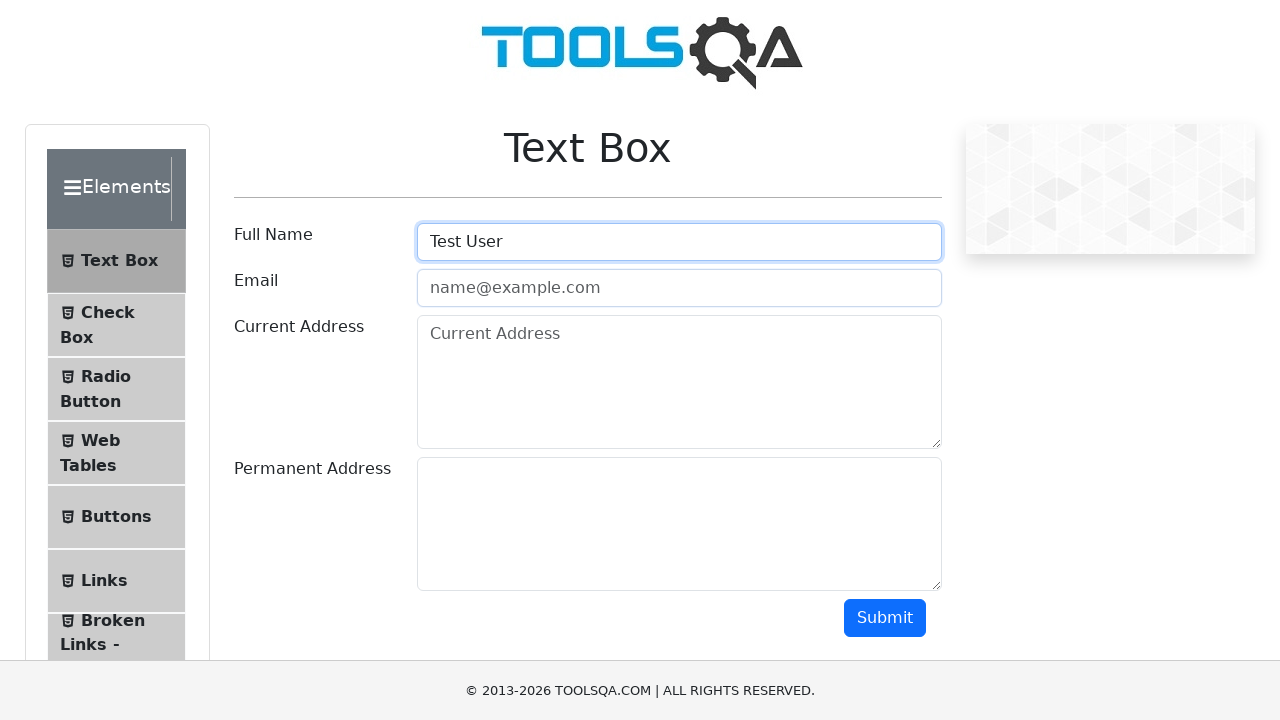

Typed email address 'test@example.com' into email field
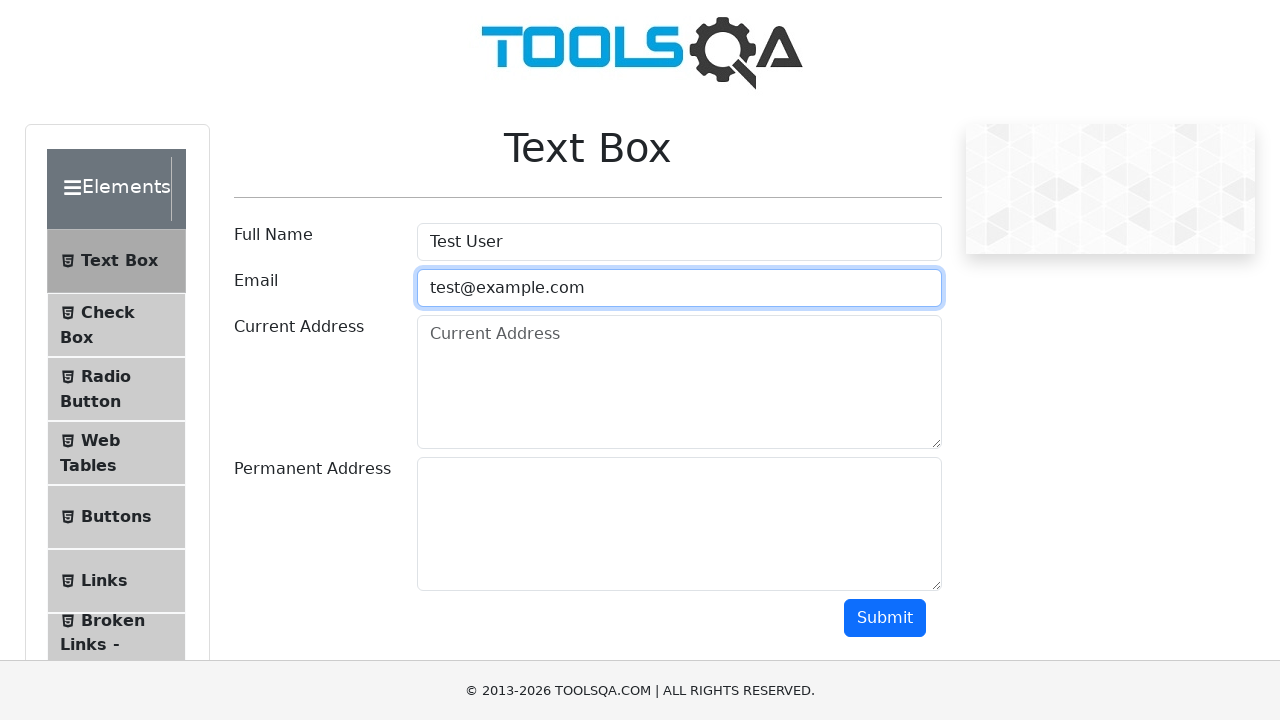

Pressed Tab key to navigate to current address field
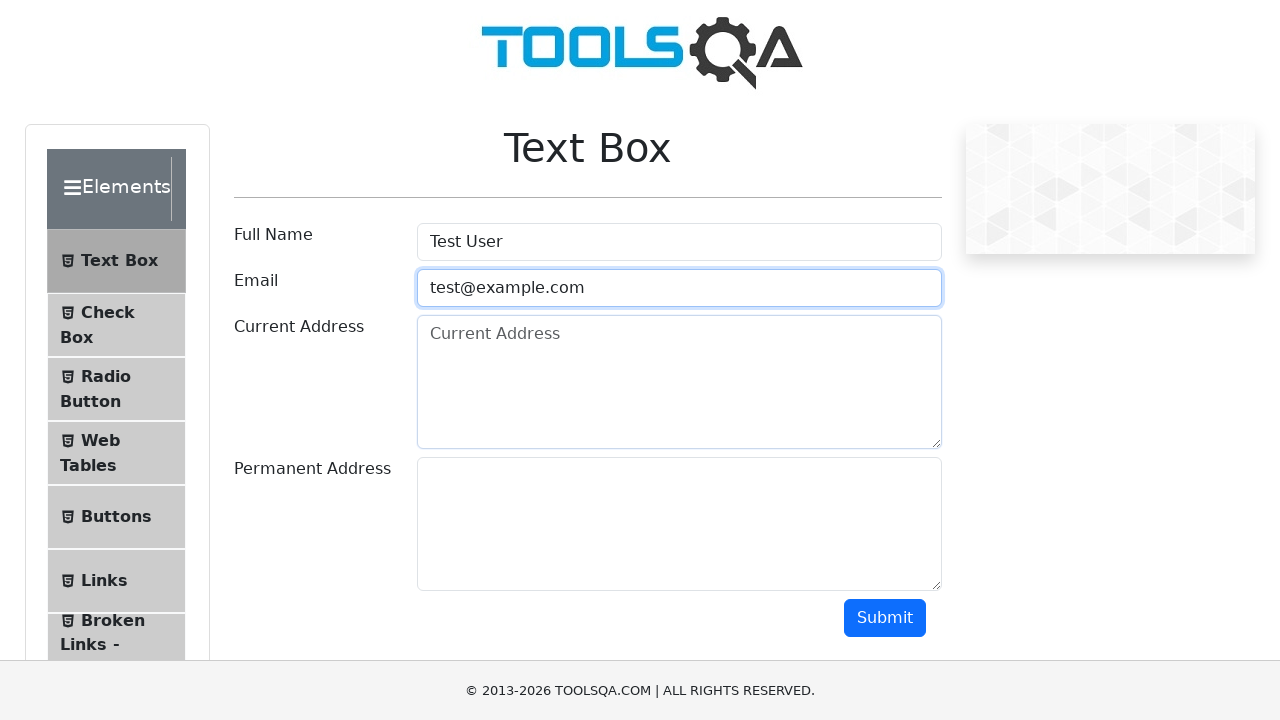

Typed address 'Some Address' into current address field
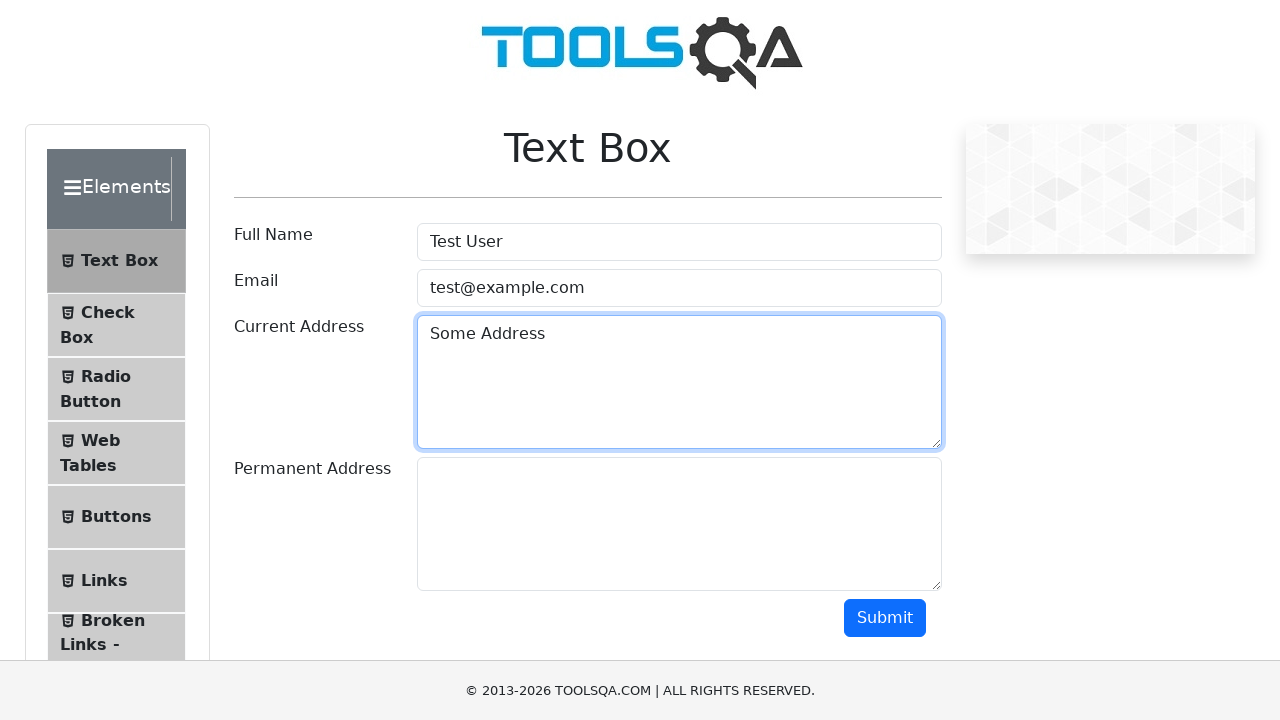

Pressed Tab key to navigate to next field
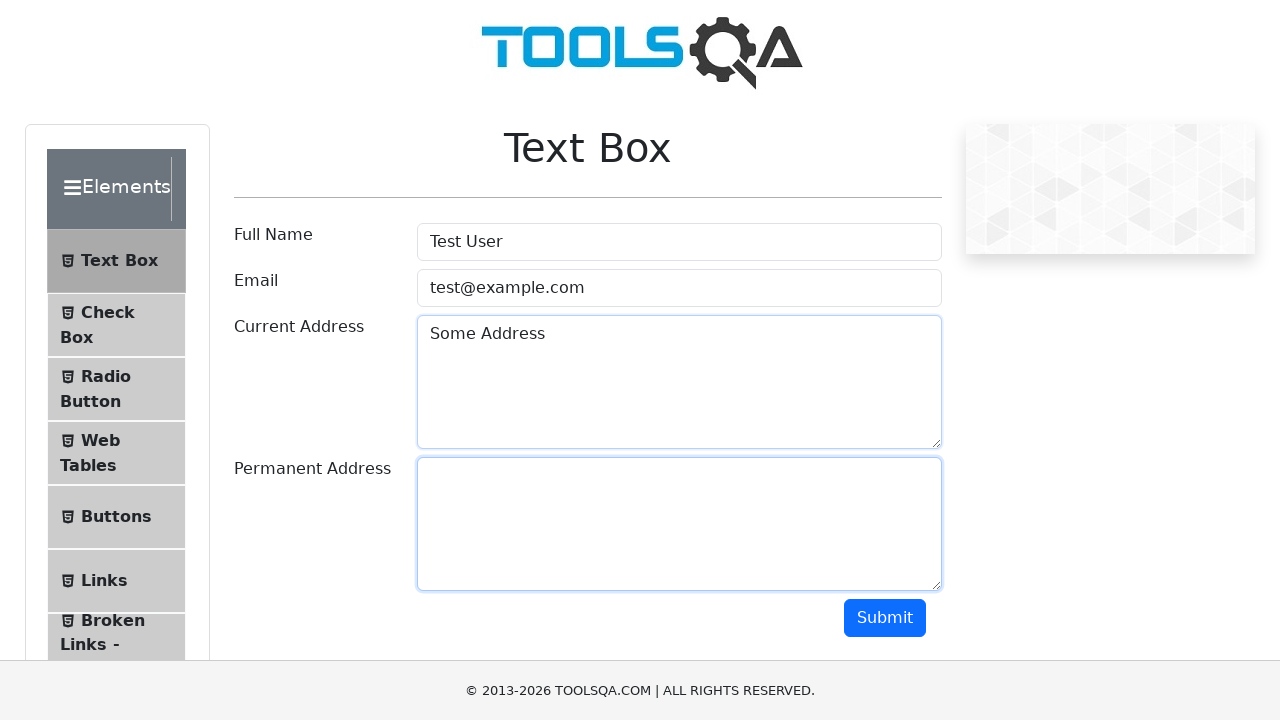

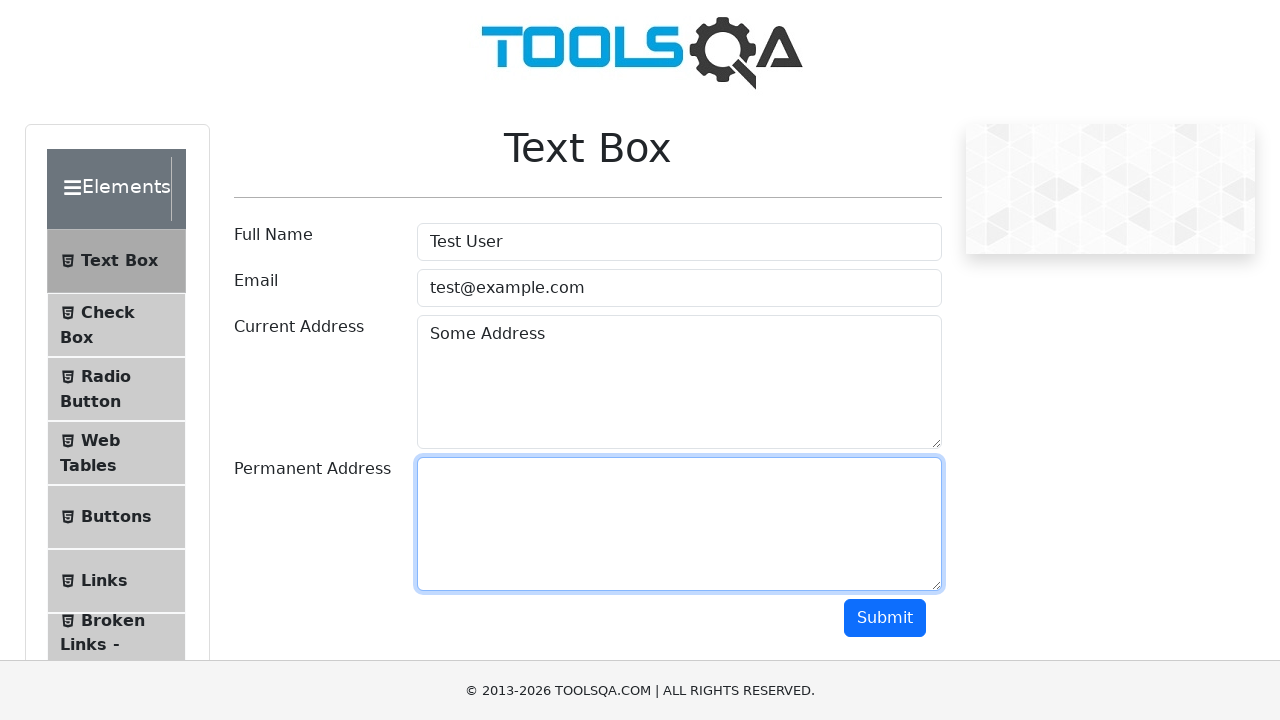